Navigates through various hyperlinks on the Leafground website, testing link interactions and navigation

Starting URL: https://leafground.com

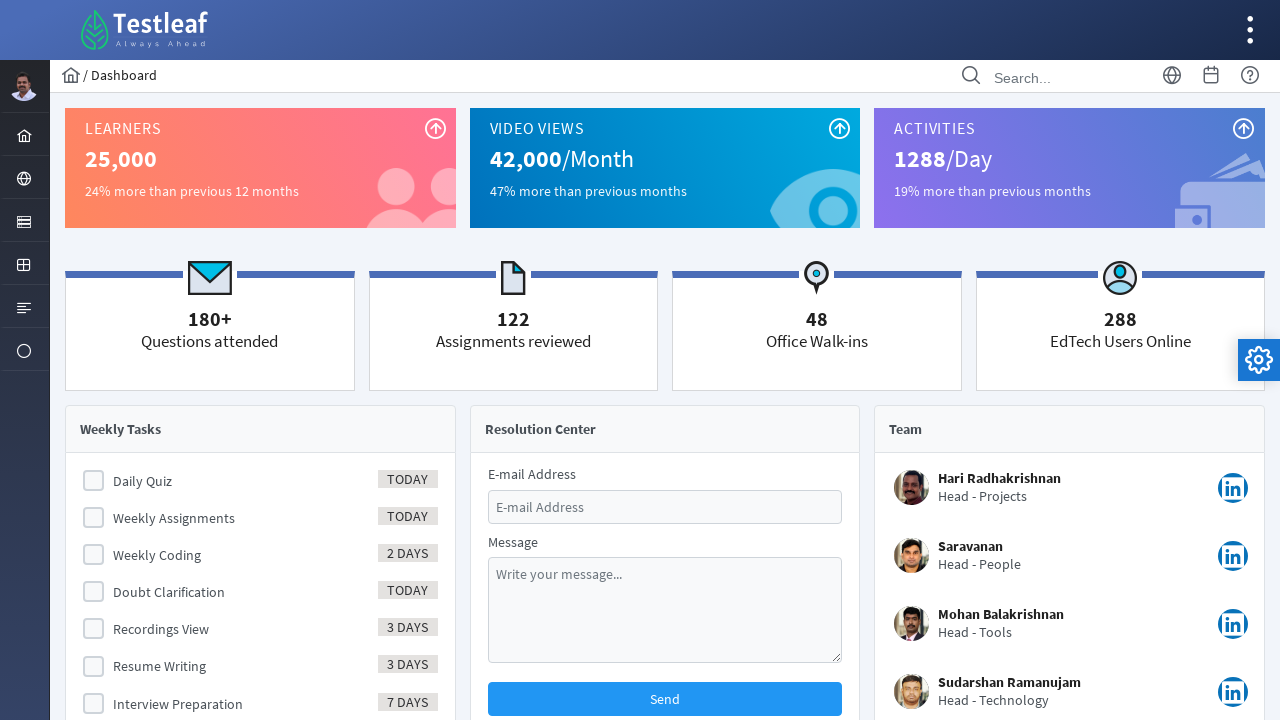

Clicked on the menu element at (24, 220) on #menuform\:j_idt40
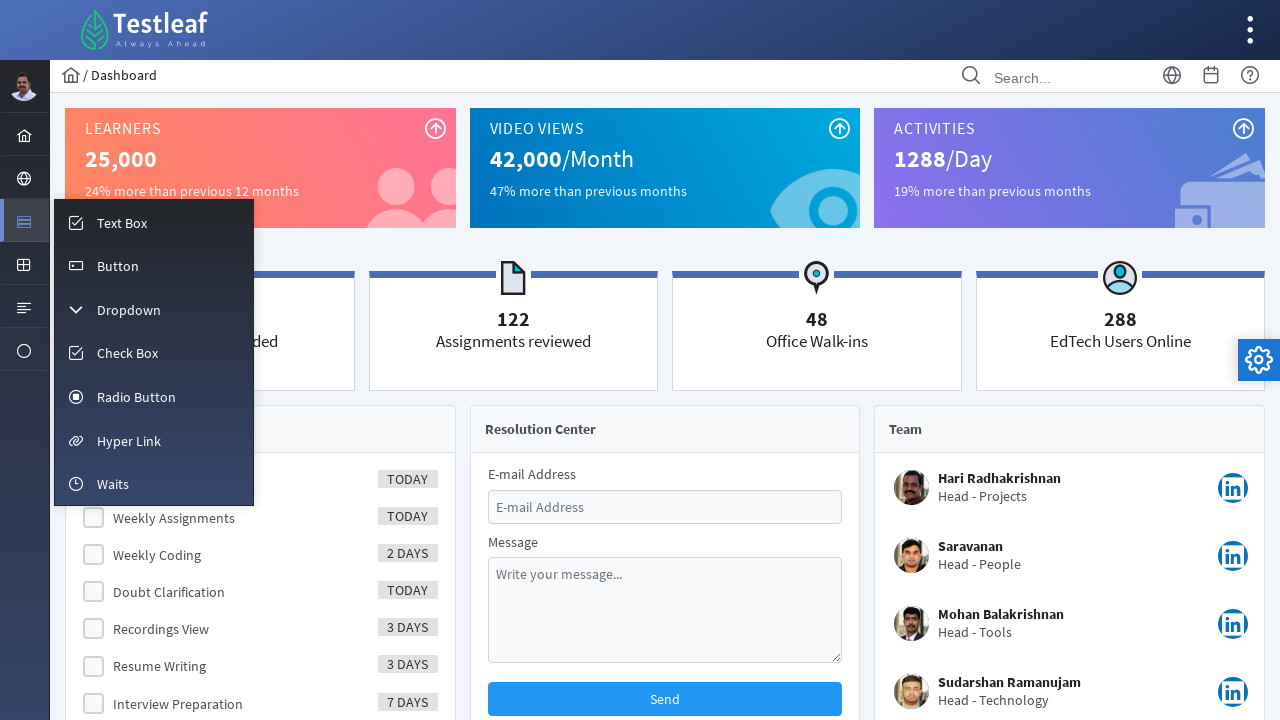

Clicked on hyperlink menu item at (154, 440) on #menuform\:m_link
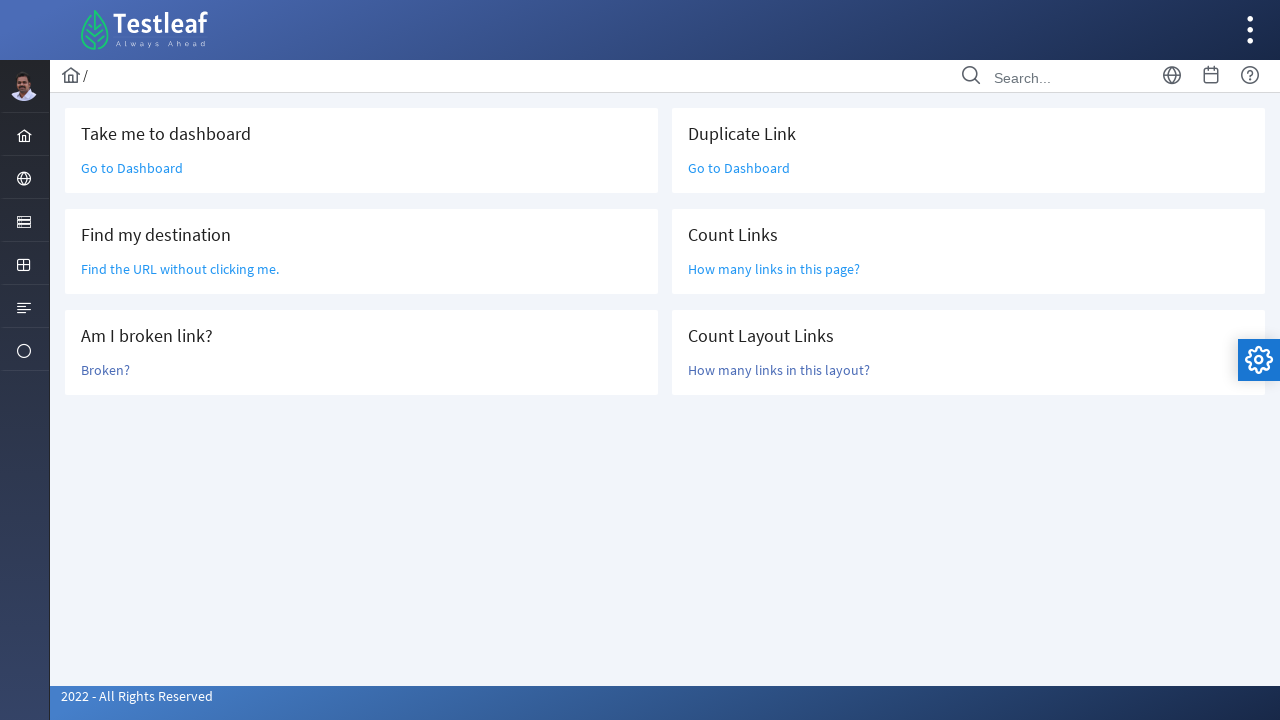

Clicked on dashboard link at (132, 168) on text=Go to Dashboard
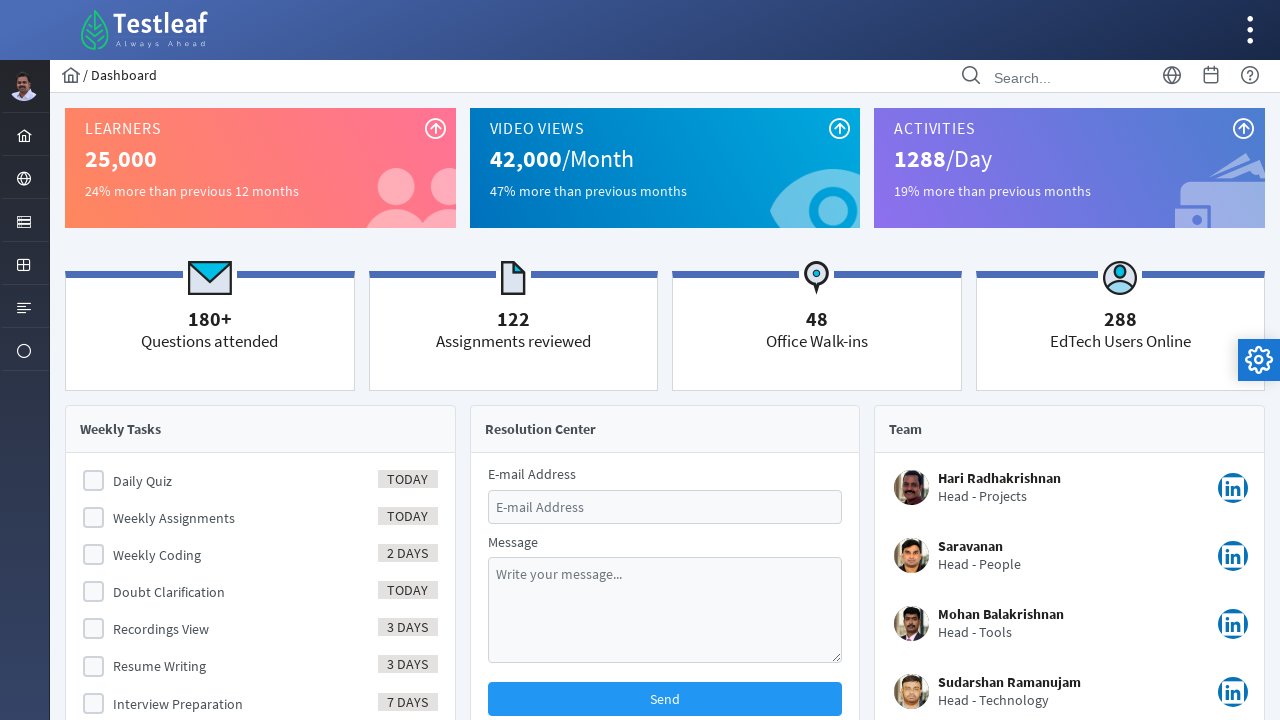

Navigated back to previous page
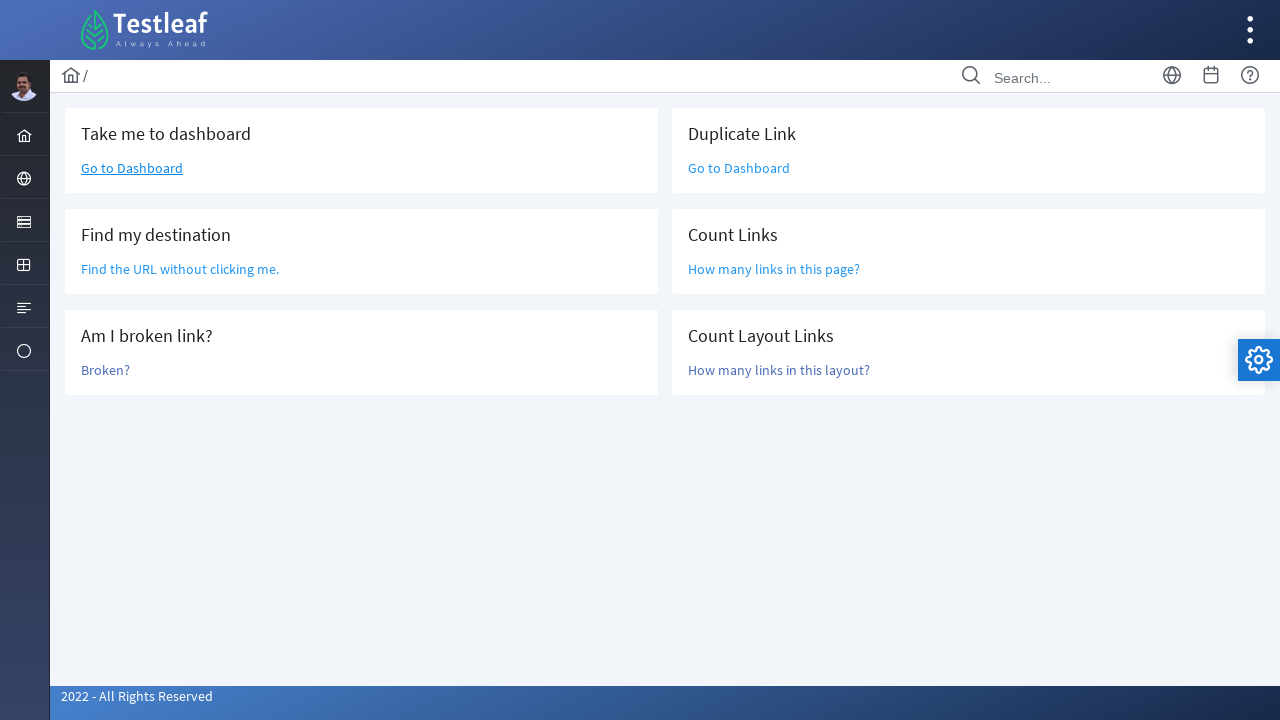

Clicked on partial link text matching 'How many links' at (774, 269) on text=/How many links/
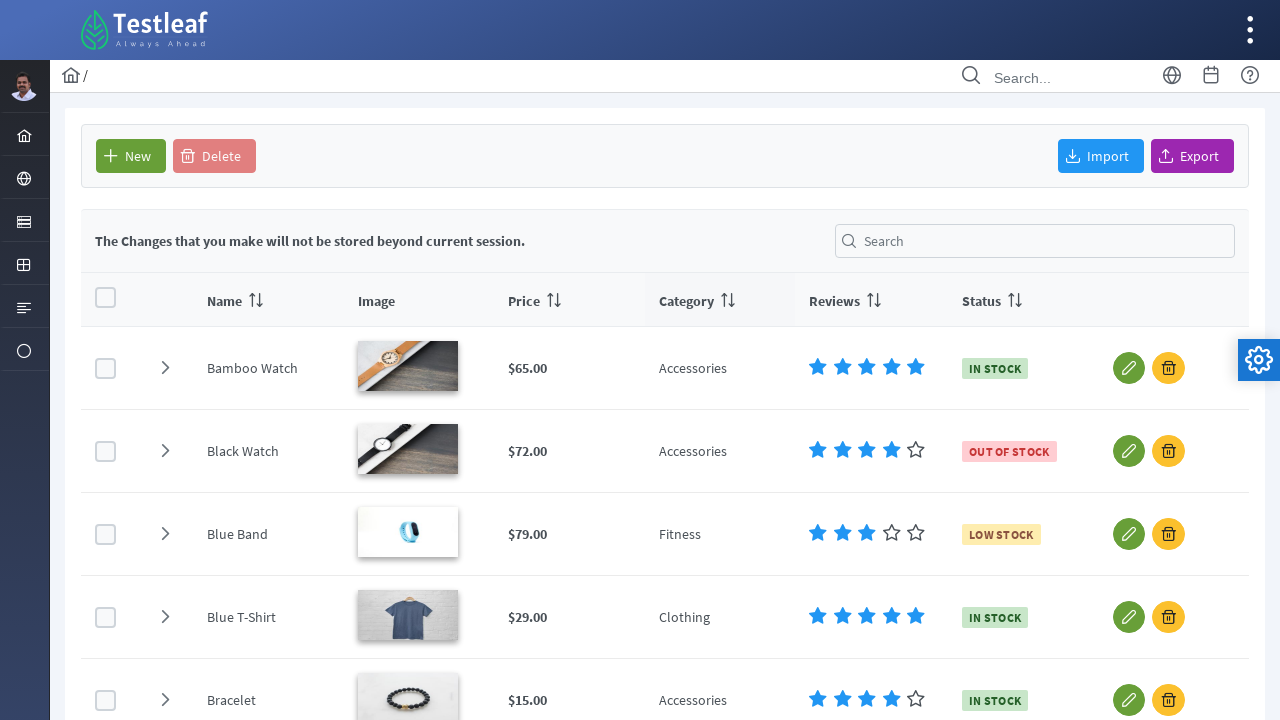

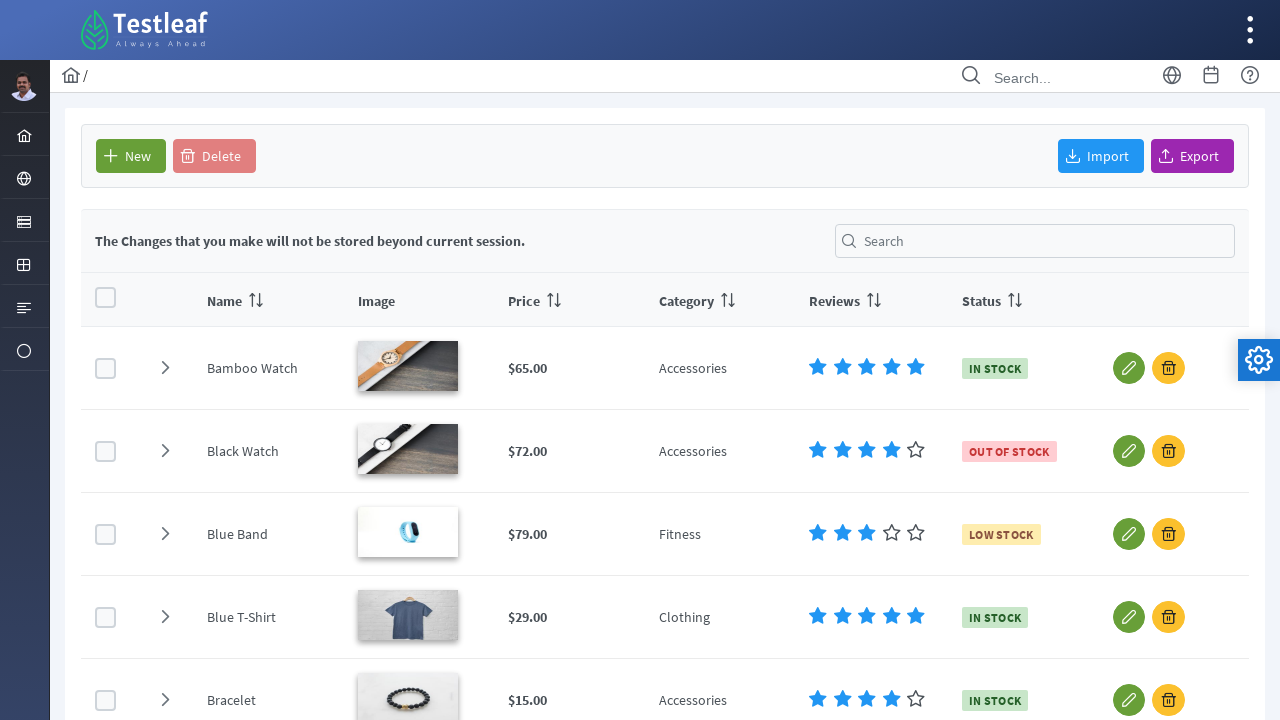